Navigates to the WiseQuarter website and verifies the page loads successfully

Starting URL: https://wisequarter.com

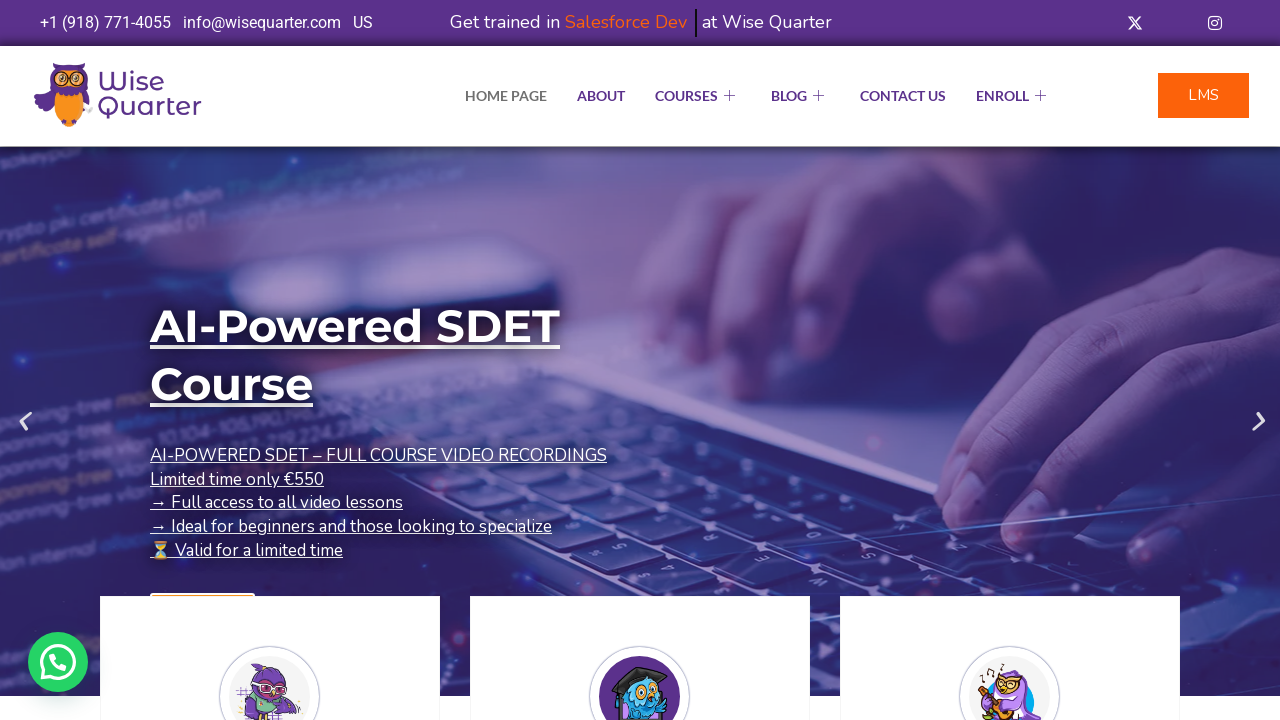

Waited for WiseQuarter website to load completely (networkidle state reached)
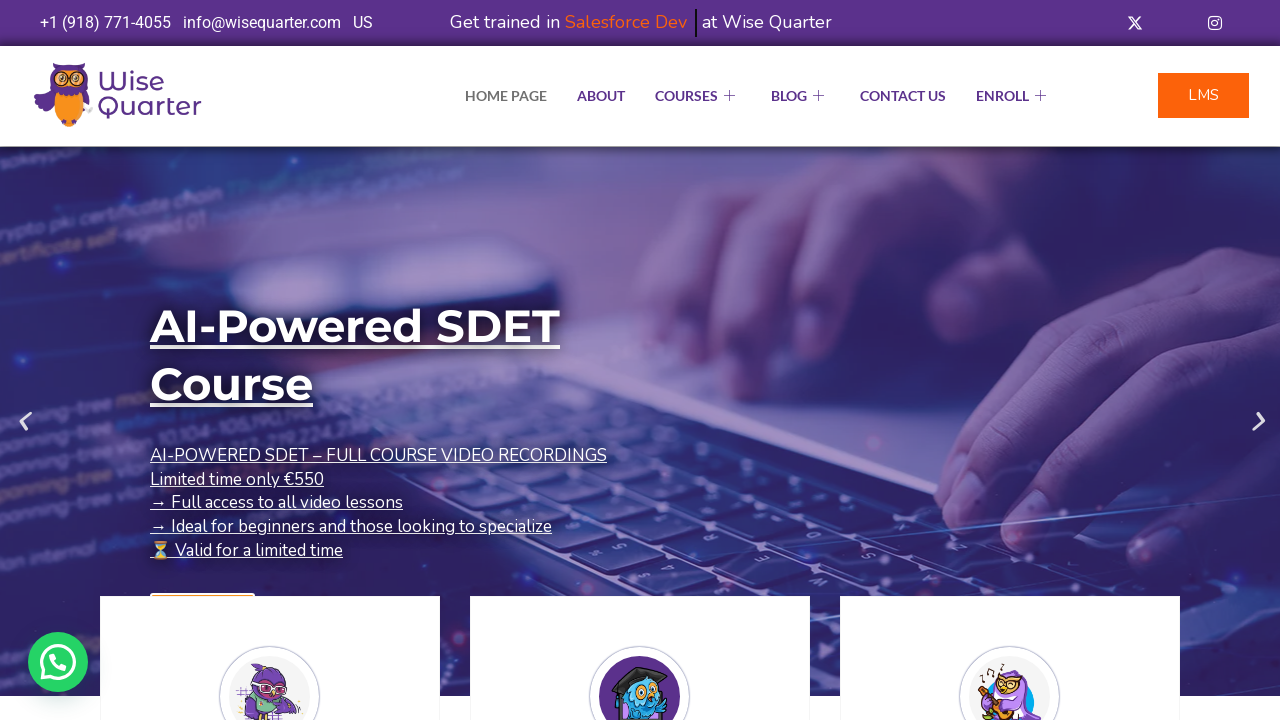

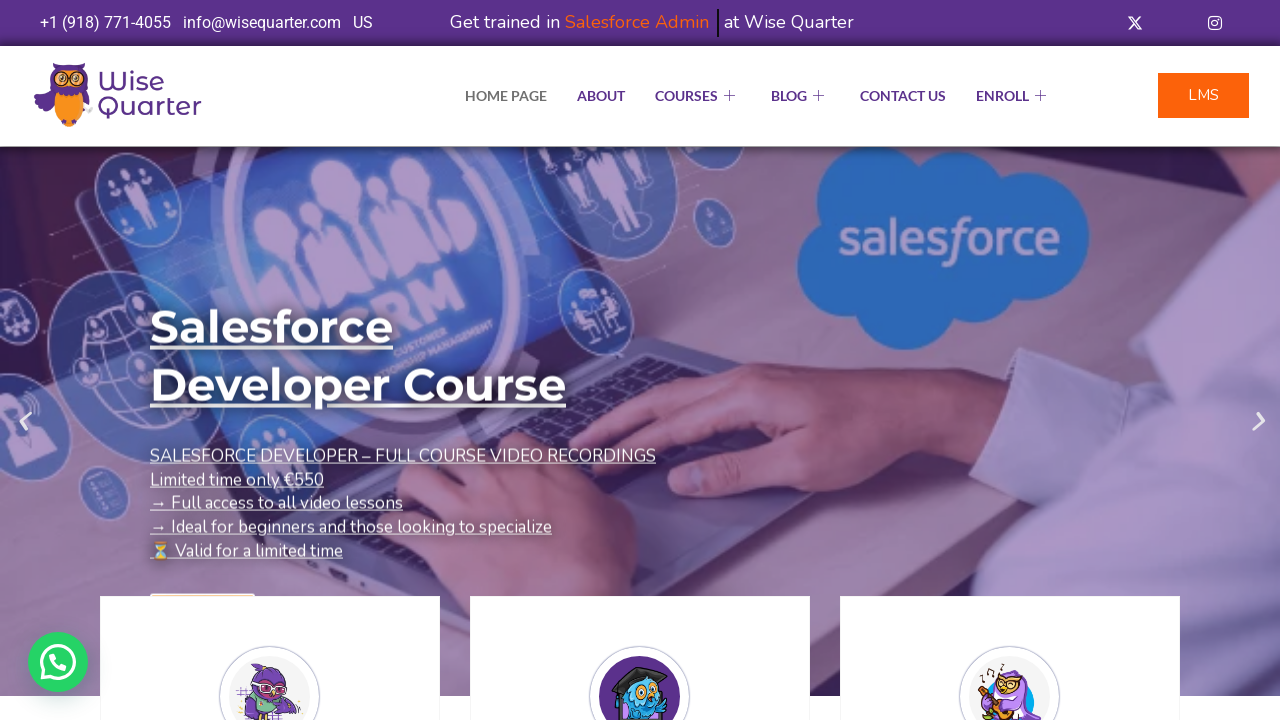